Tests a practice form by filling in first name, last name, selecting gender, and entering a mobile number

Starting URL: https://demoqa.com/automation-practice-form

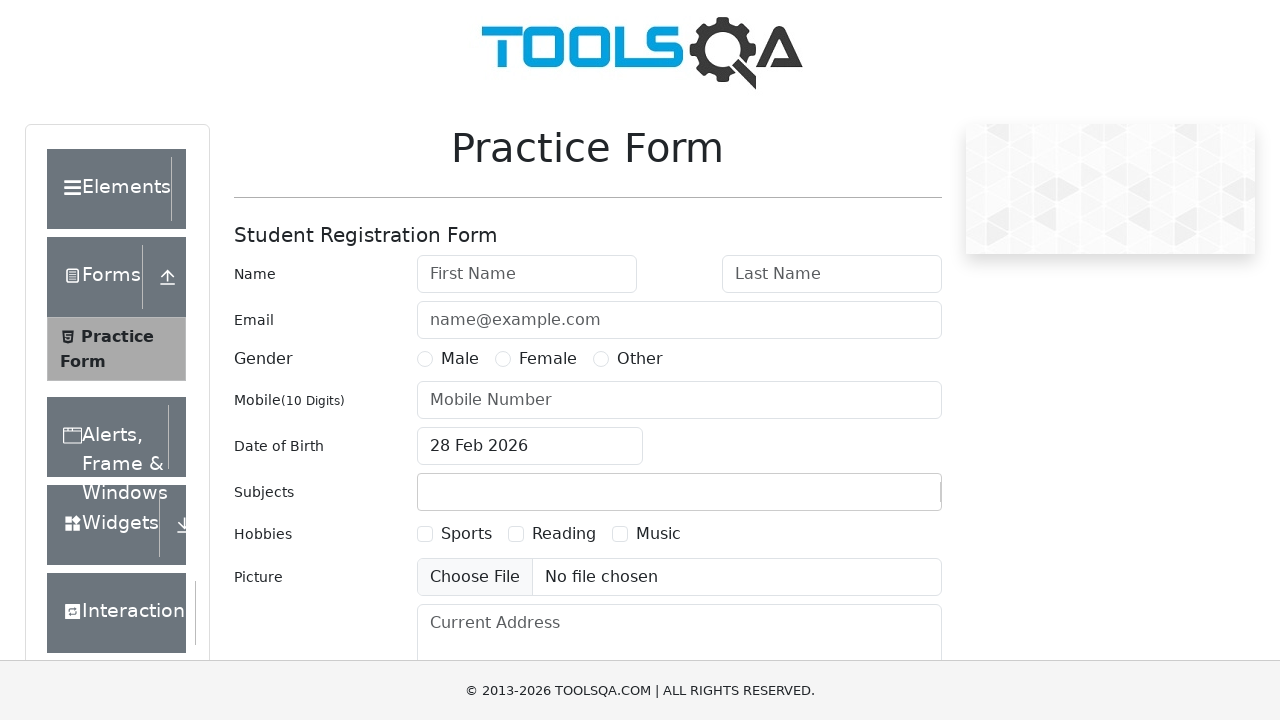

Filled first name field with 'Michael' on #firstName
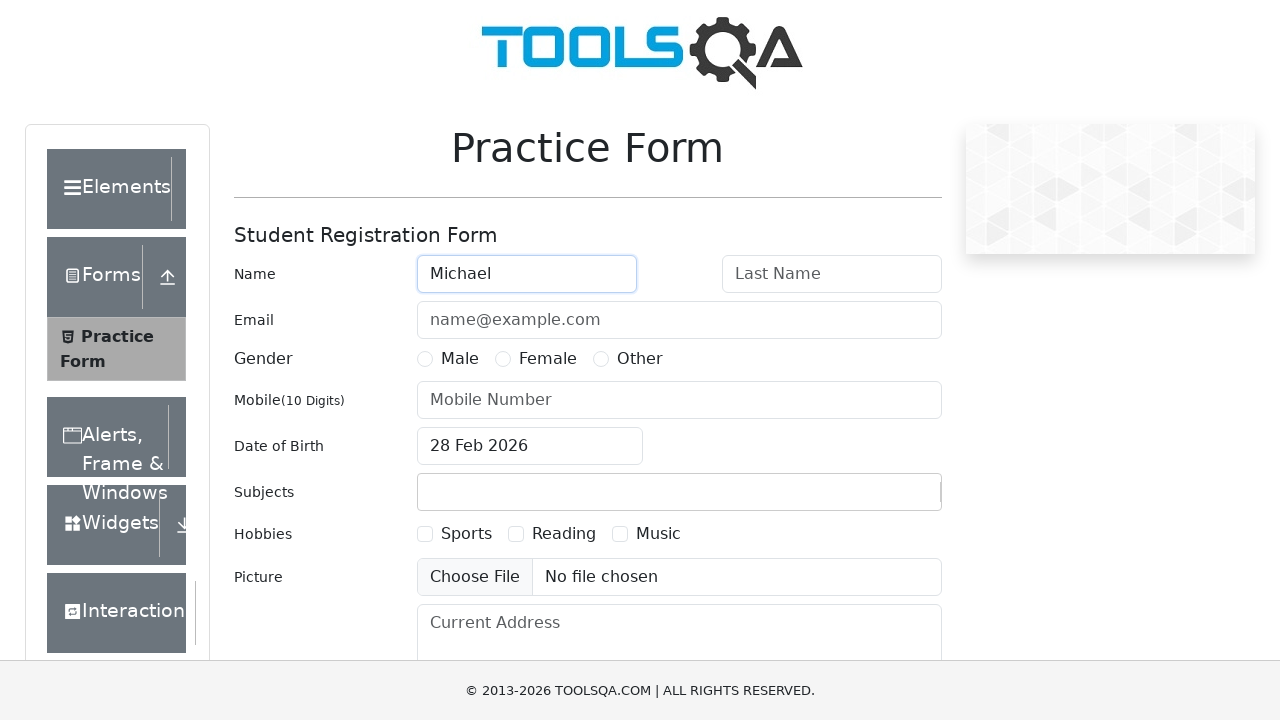

Filled last name field with 'Johnson' on #lastName
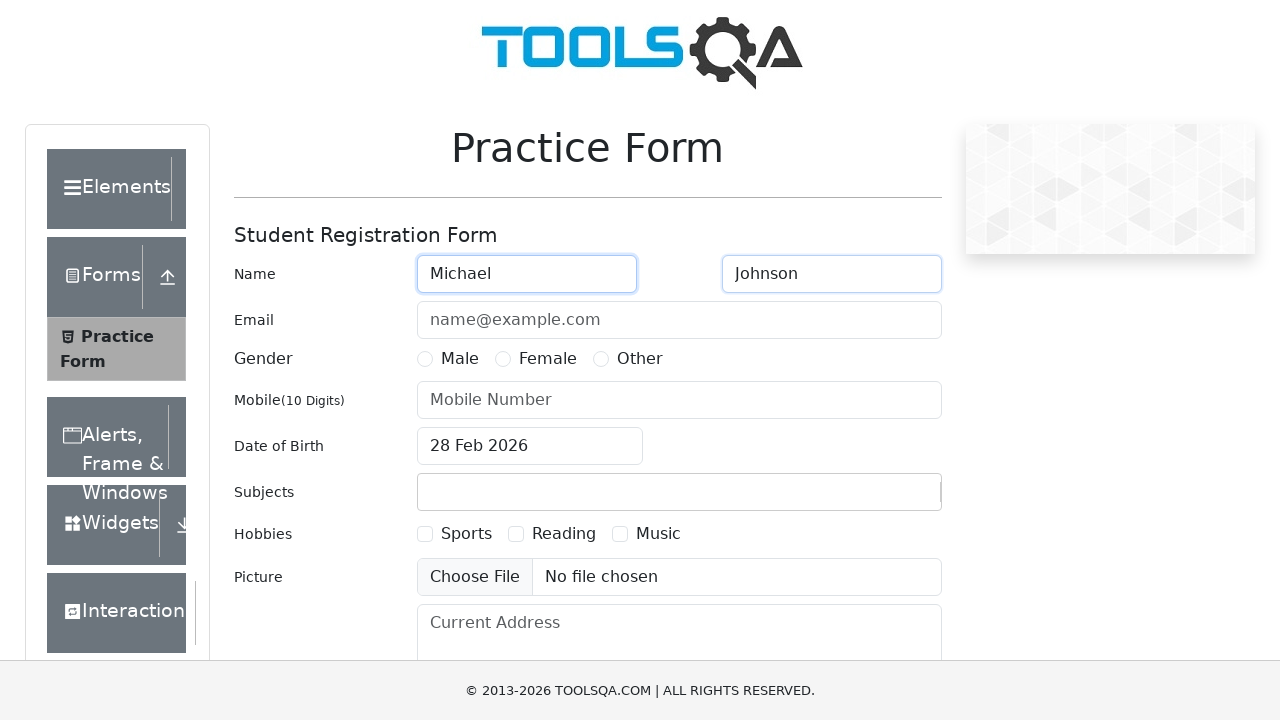

Selected Male gender option at (460, 359) on xpath=//label[contains(@for,'gender-radio-1')]
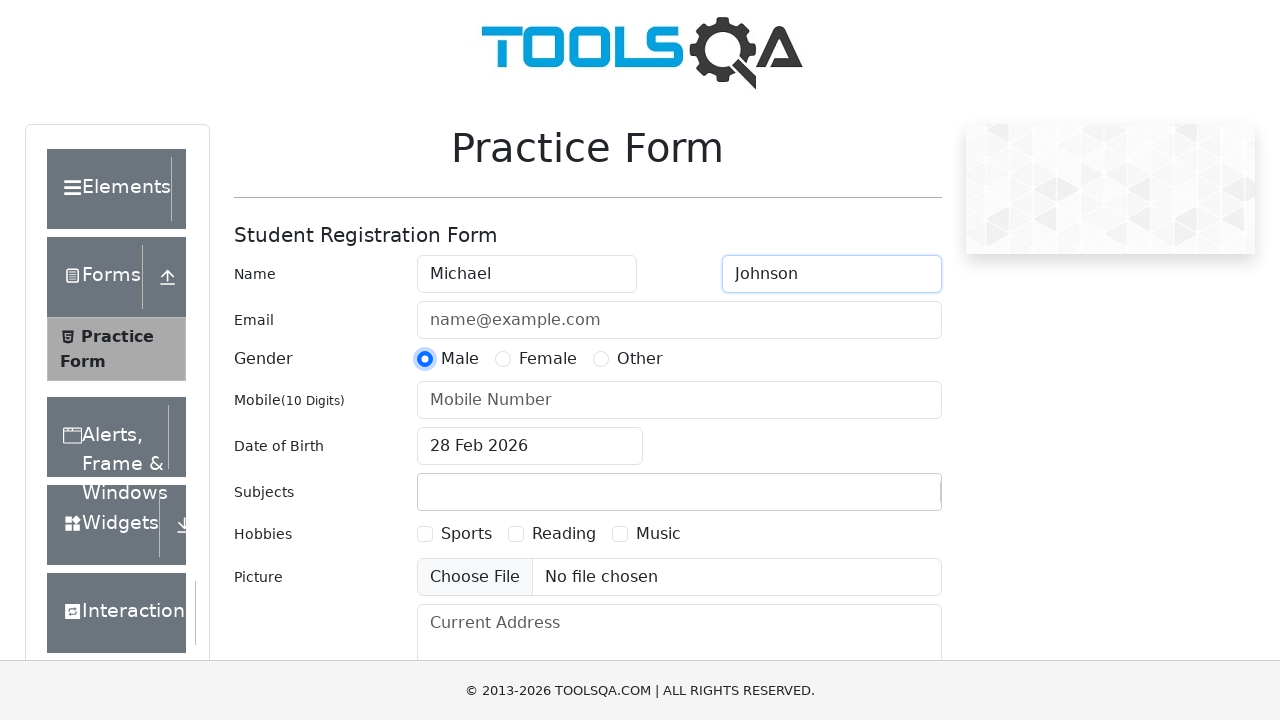

Filled mobile number field with '5551234567' on #userNumber
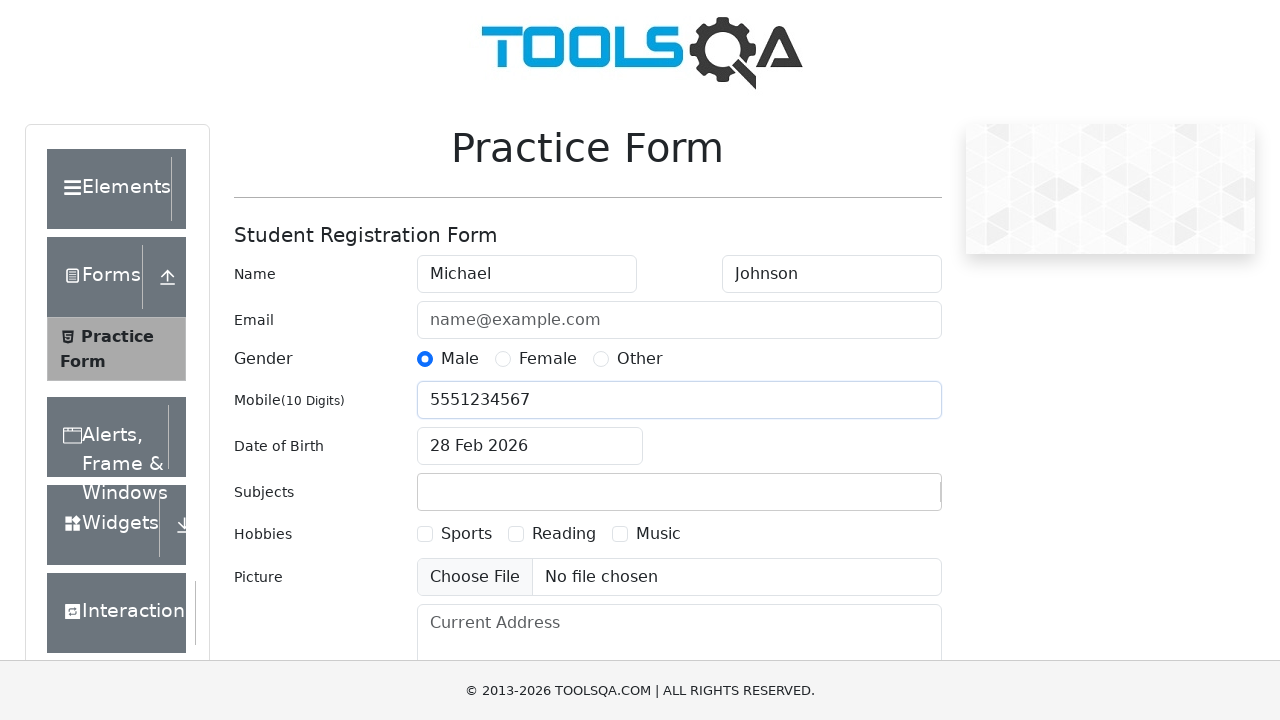

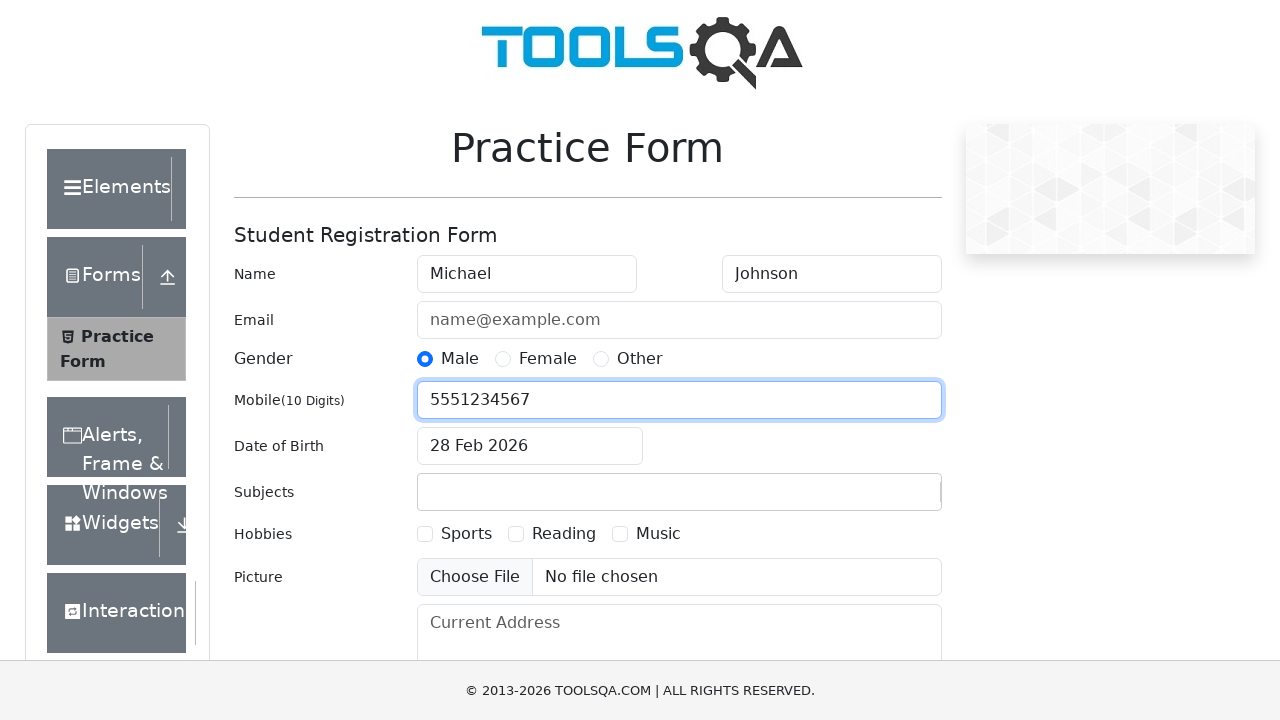